Tests that clear completed button is hidden when no items are completed

Starting URL: https://demo.playwright.dev/todomvc

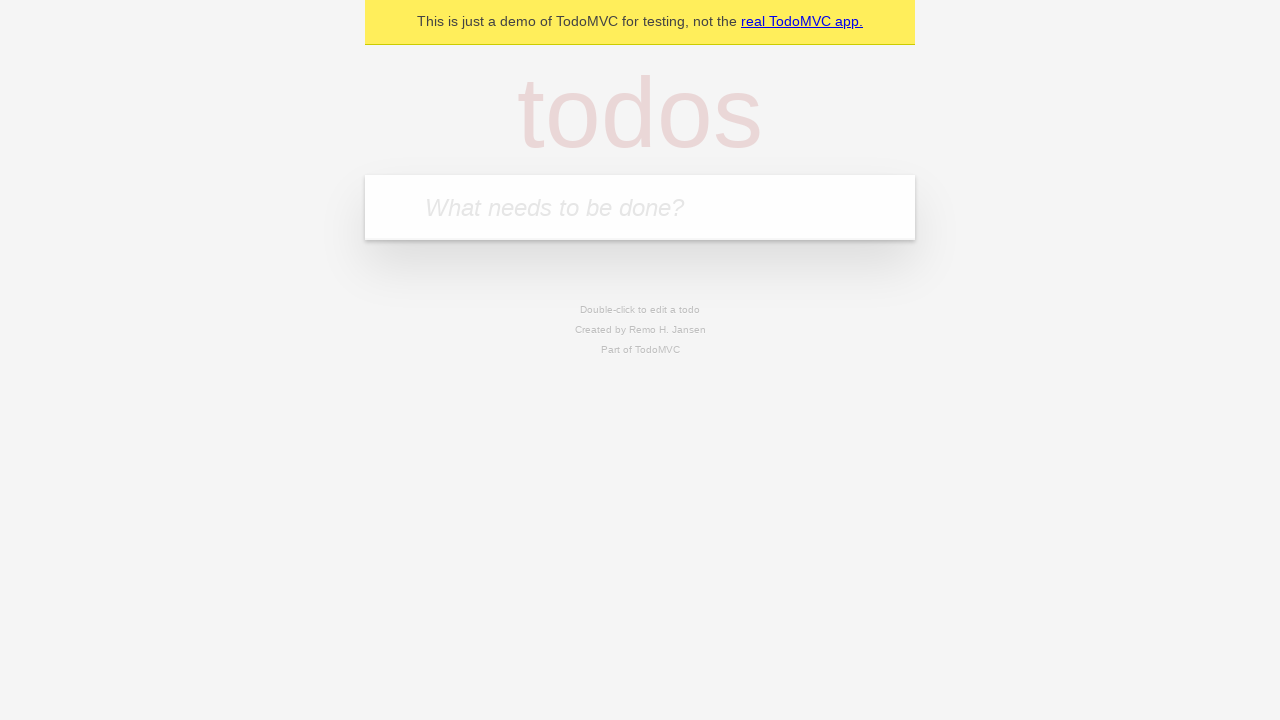

Filled new todo input with 'buy some cheese' on .new-todo
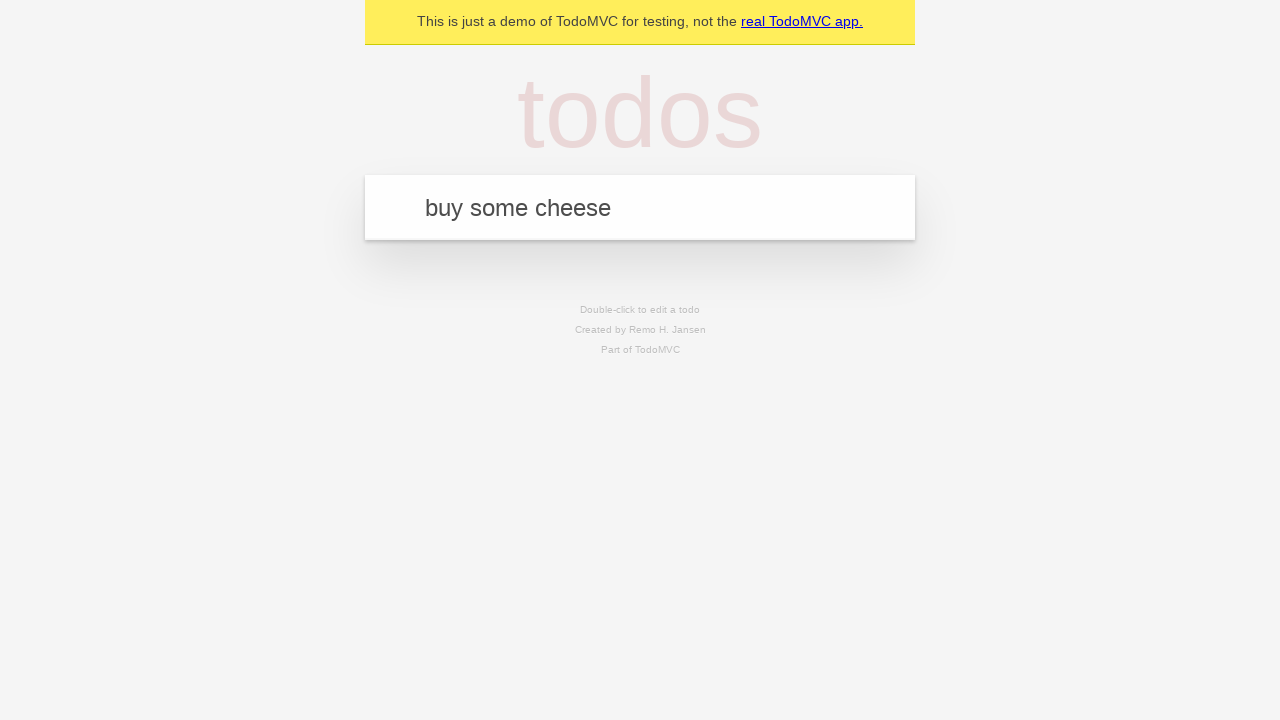

Pressed Enter to add first todo on .new-todo
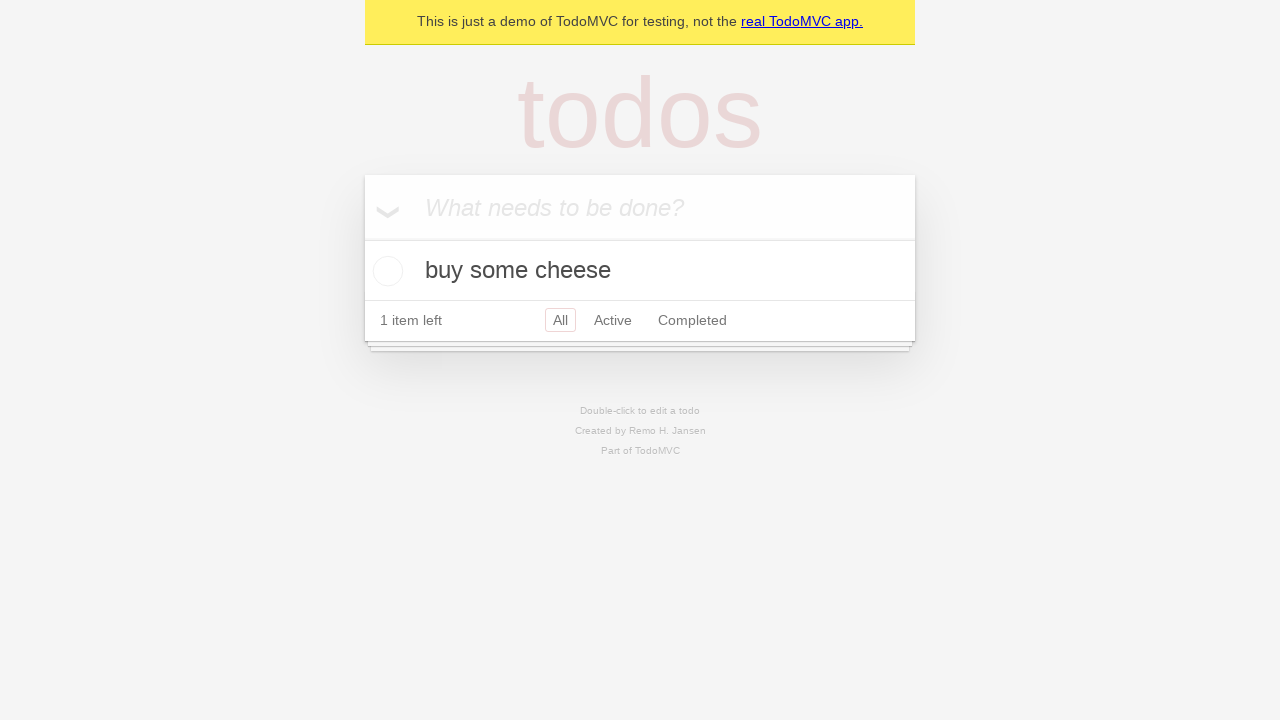

Filled new todo input with 'feed the cat' on .new-todo
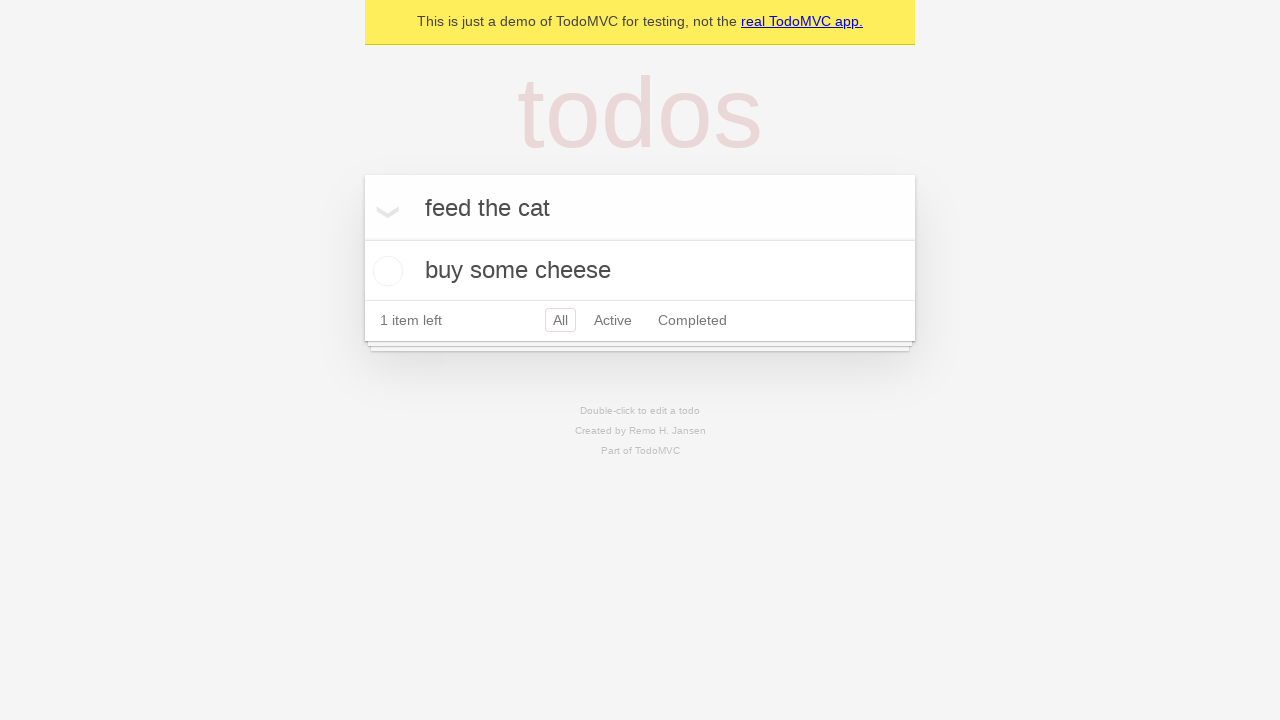

Pressed Enter to add second todo on .new-todo
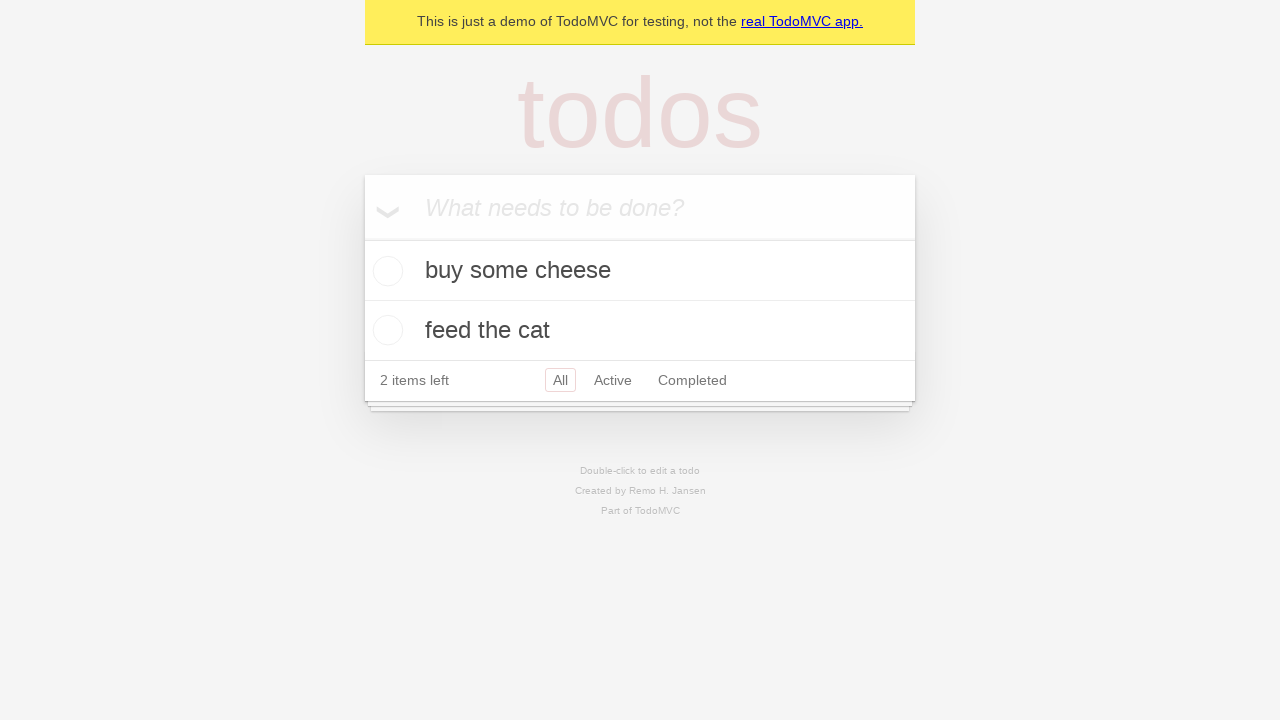

Filled new todo input with 'book a doctors appointment' on .new-todo
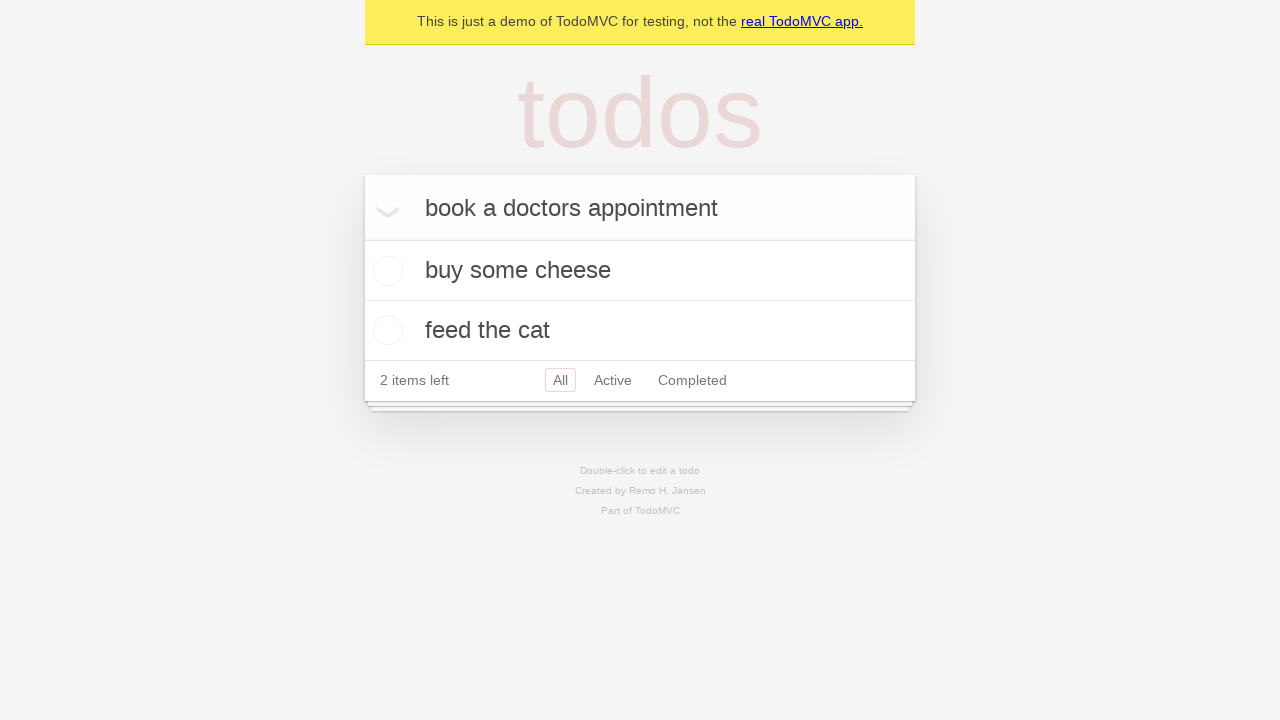

Pressed Enter to add third todo on .new-todo
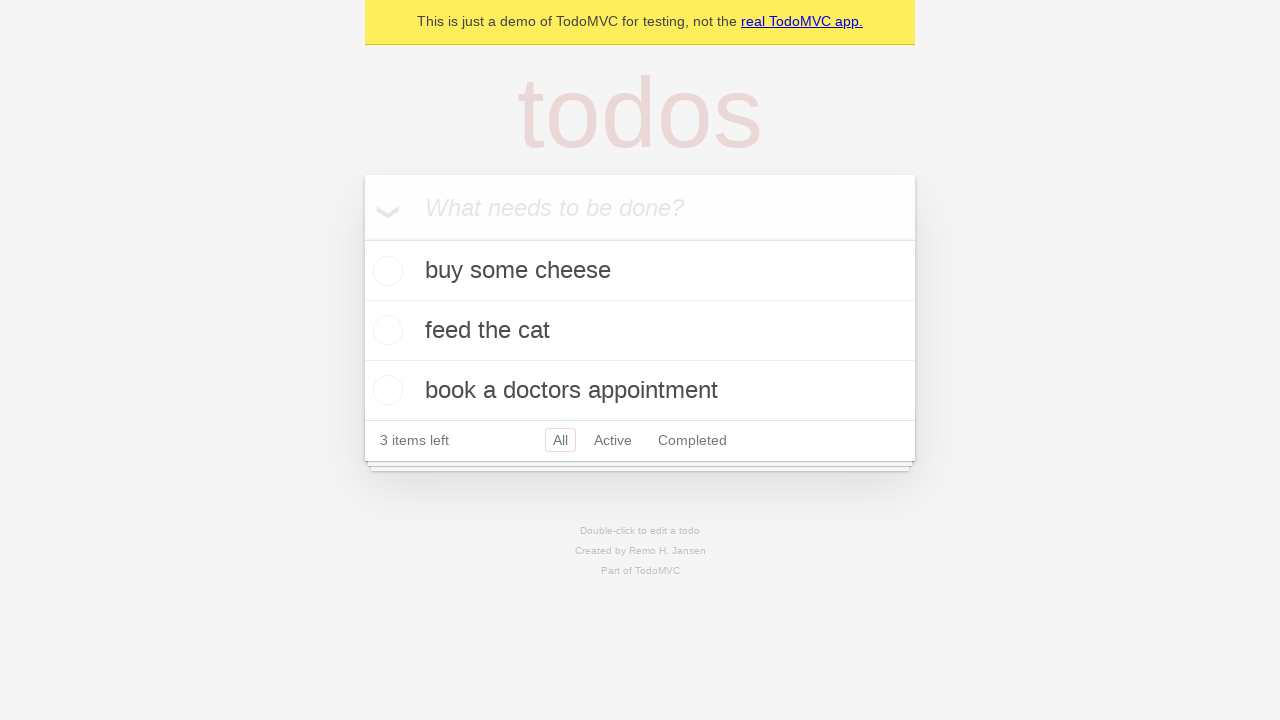

Checked first todo as completed at (385, 271) on .todo-list li .toggle >> nth=0
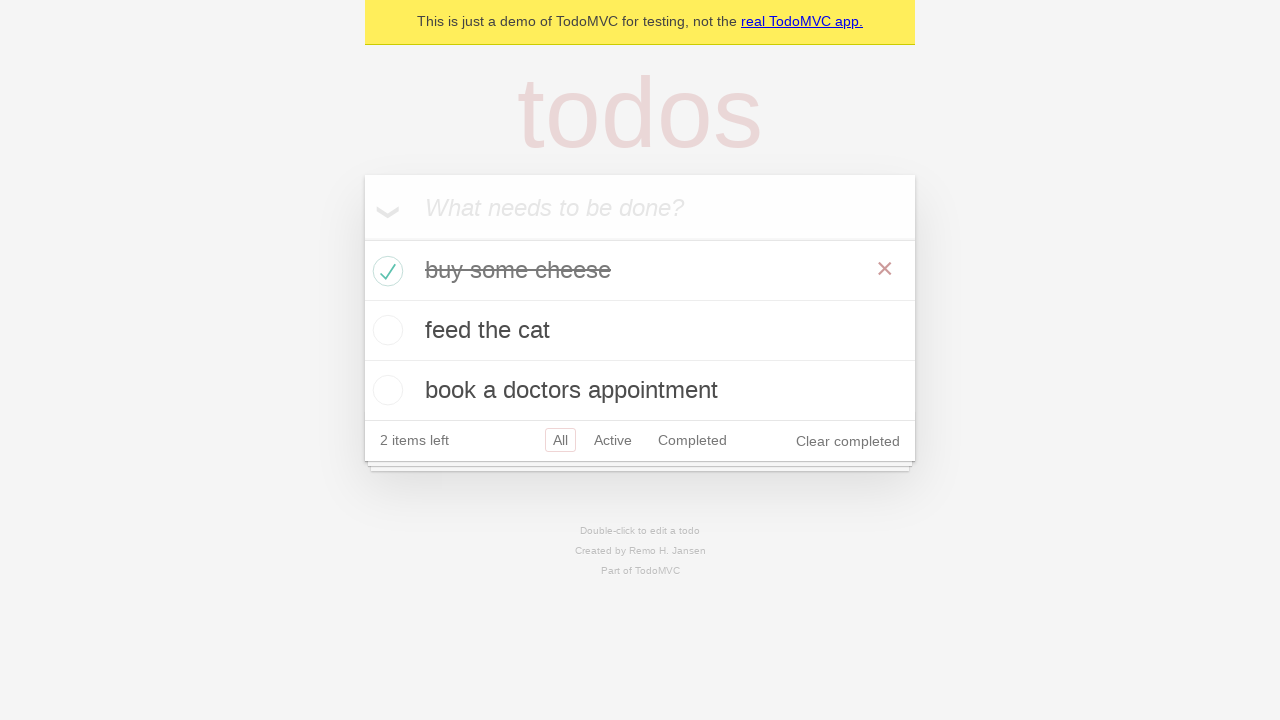

Clicked clear completed button to remove completed todo at (848, 441) on .clear-completed
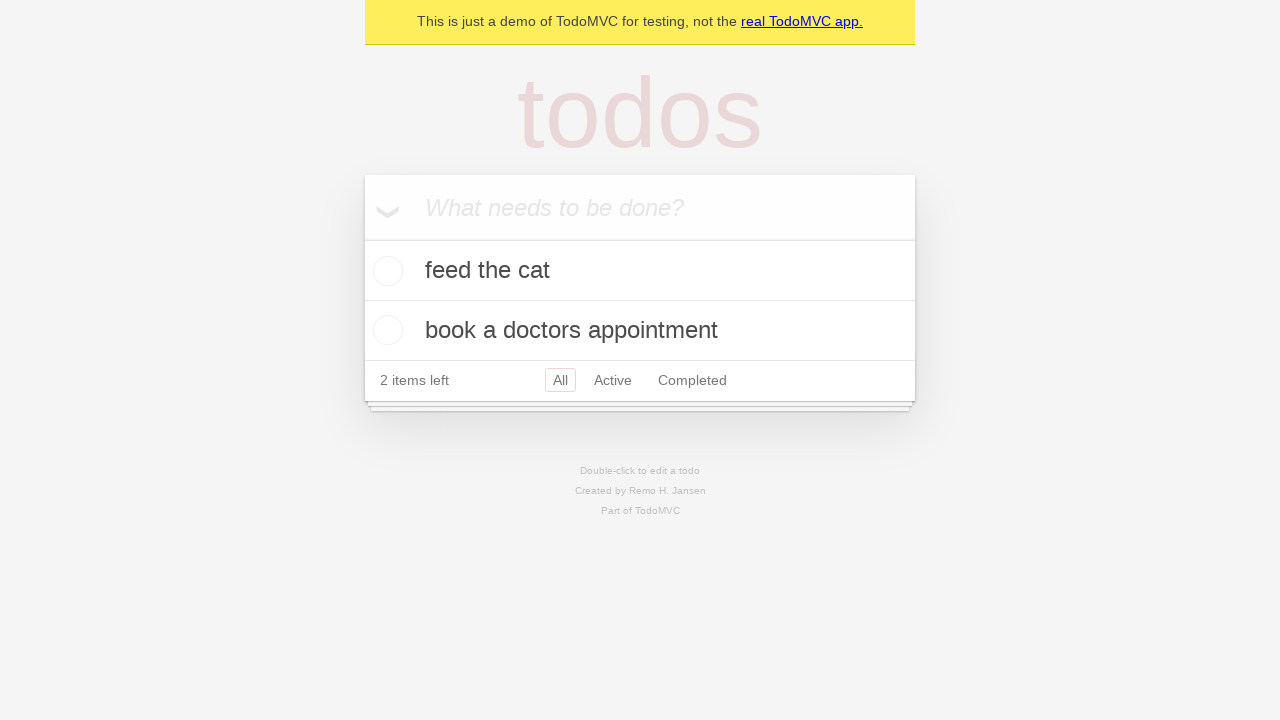

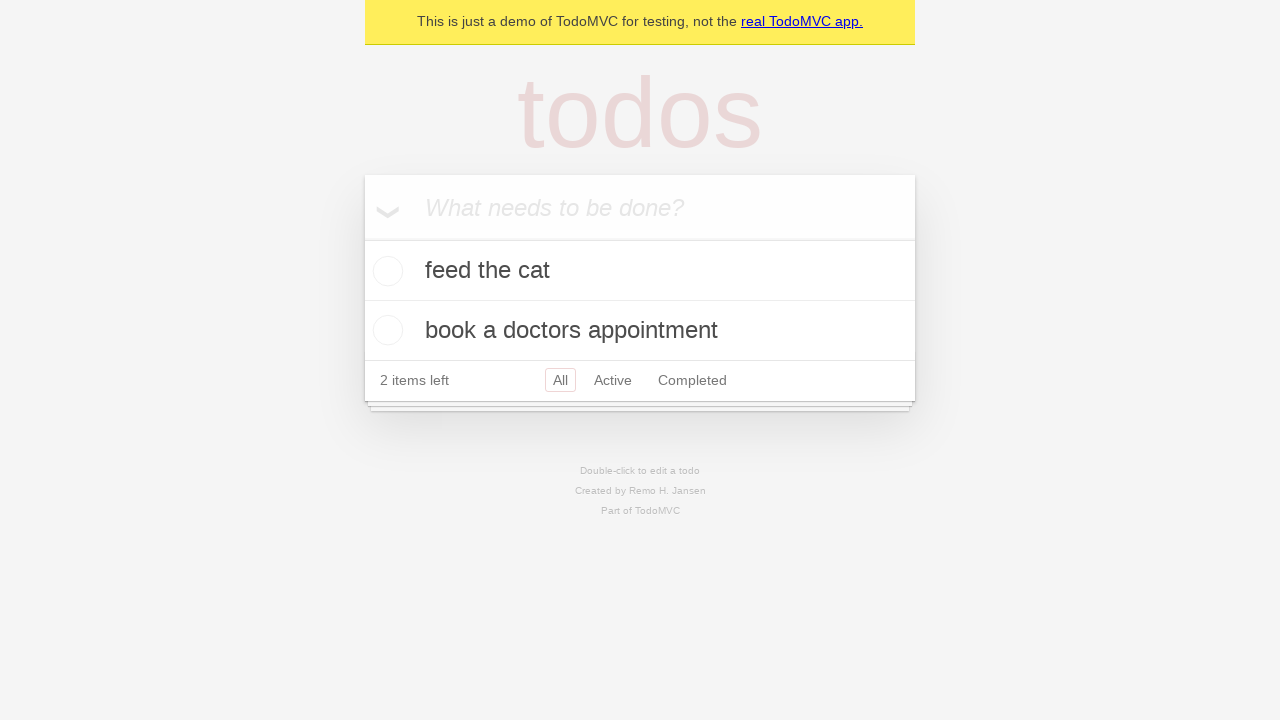